Tests the actions page by entering text in a field, clicking the result button, and verifying the output displays correctly

Starting URL: https://kristinek.github.io/site/examples/actions

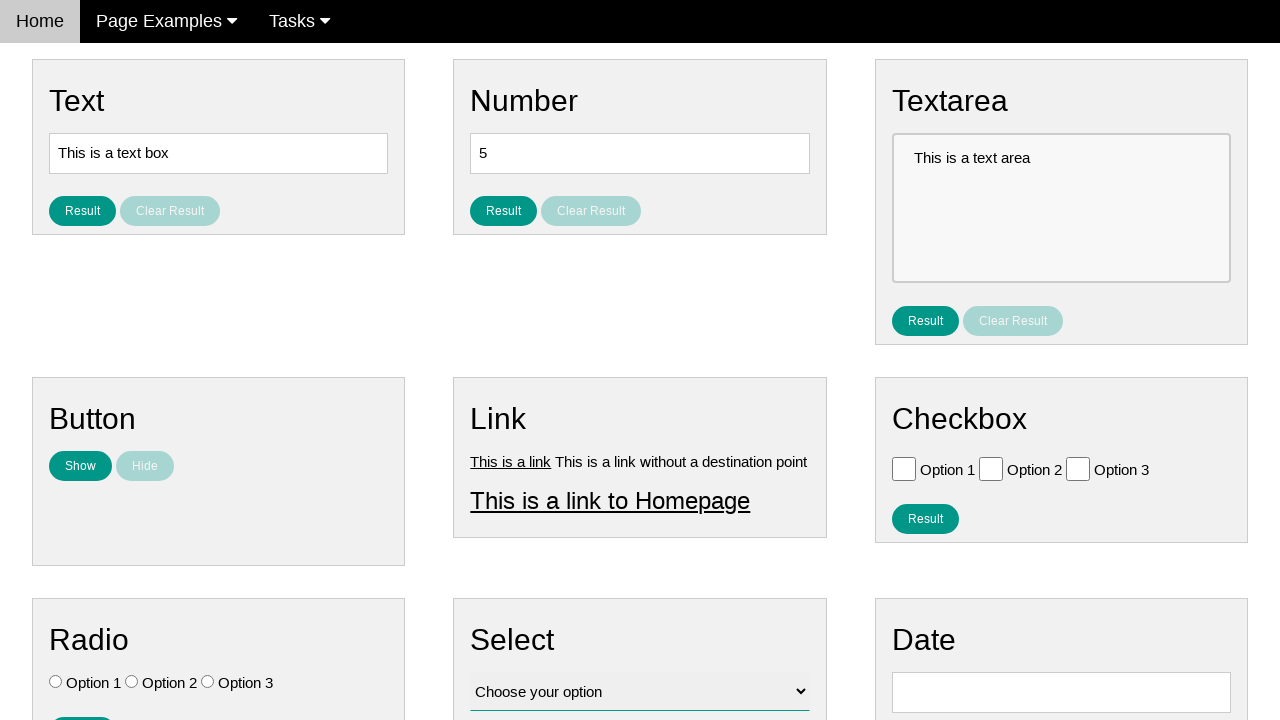

Cleared text input field on #text
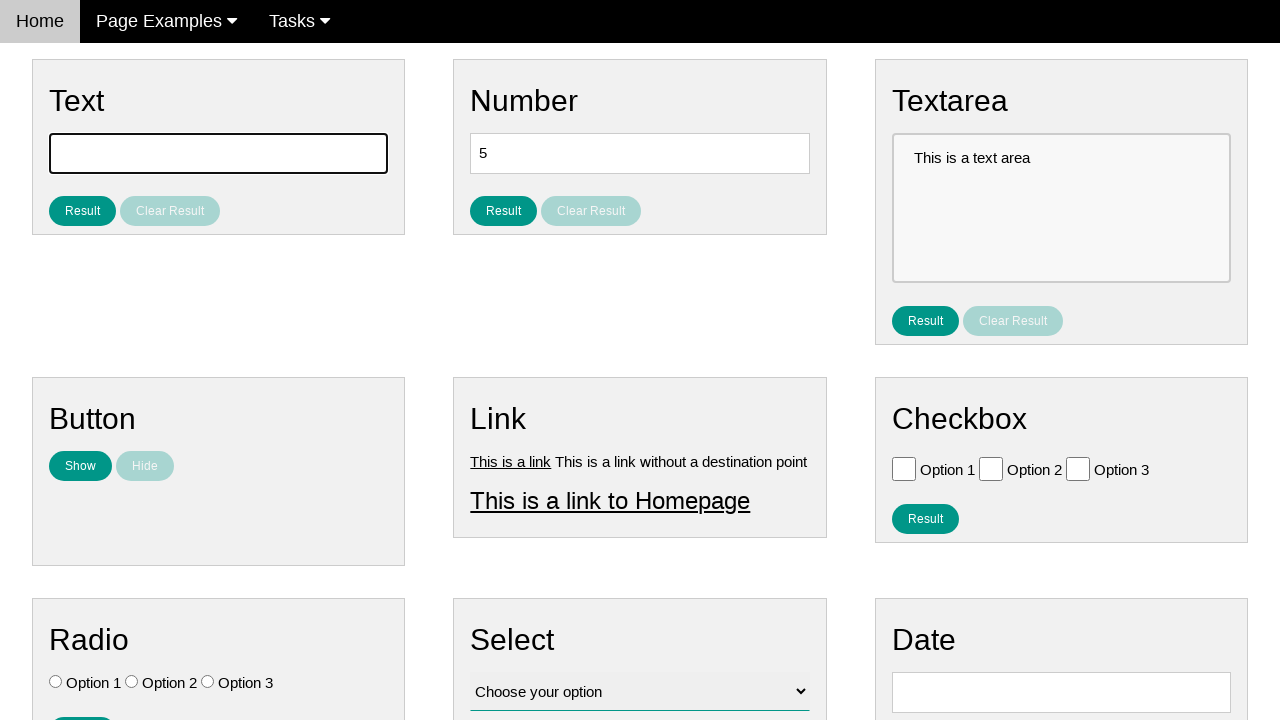

Filled text field with 'TestUser123' on #text
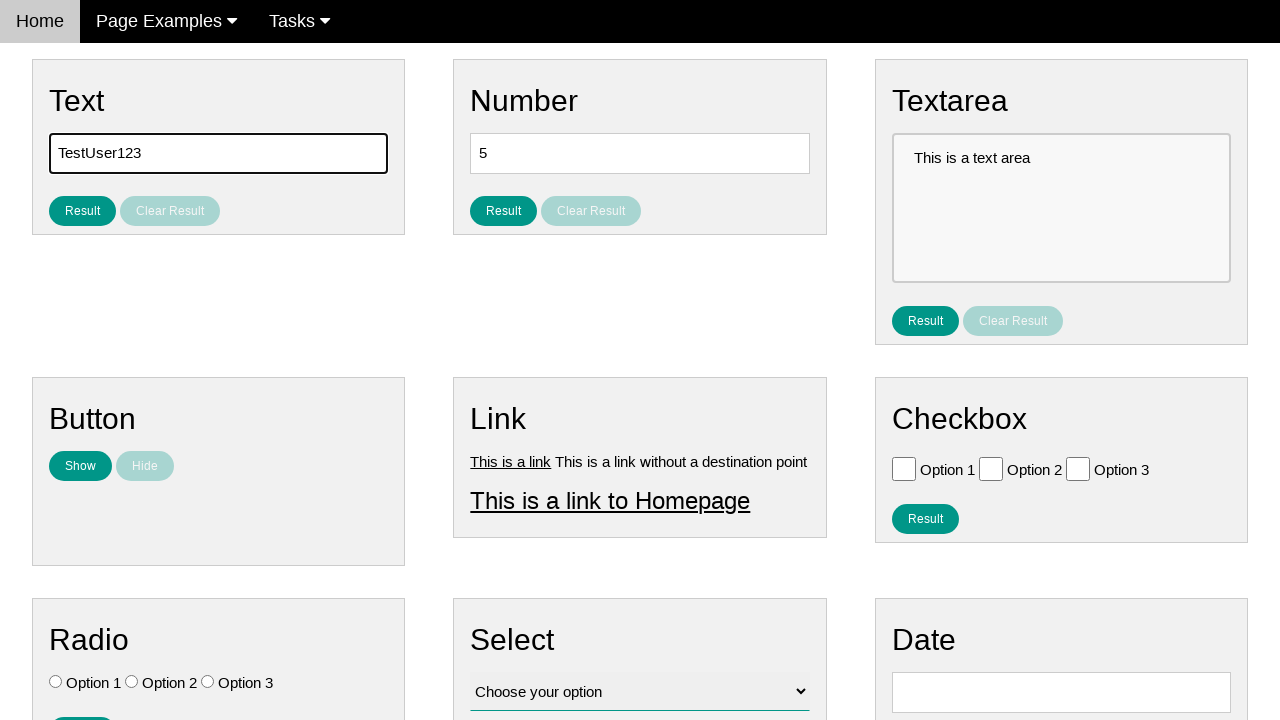

Clicked result button for text at (82, 211) on #result_button_text
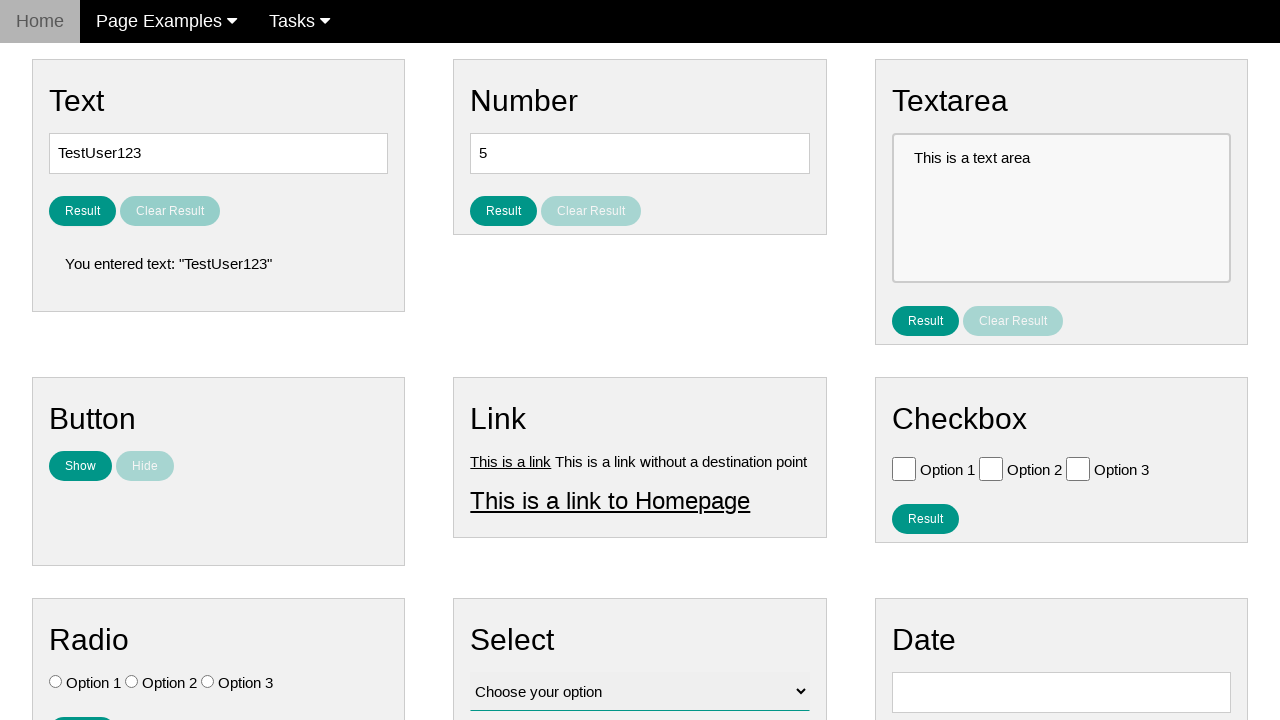

Text result element loaded and displayed
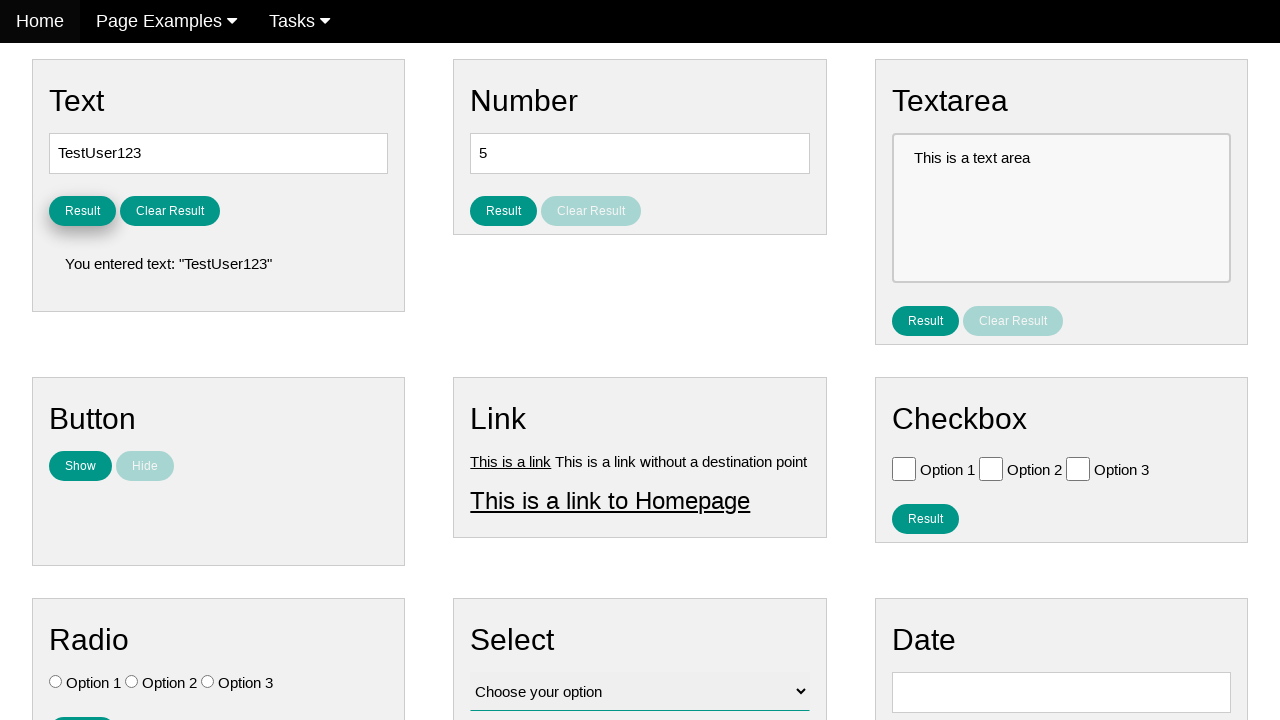

Cleared number input field on #number
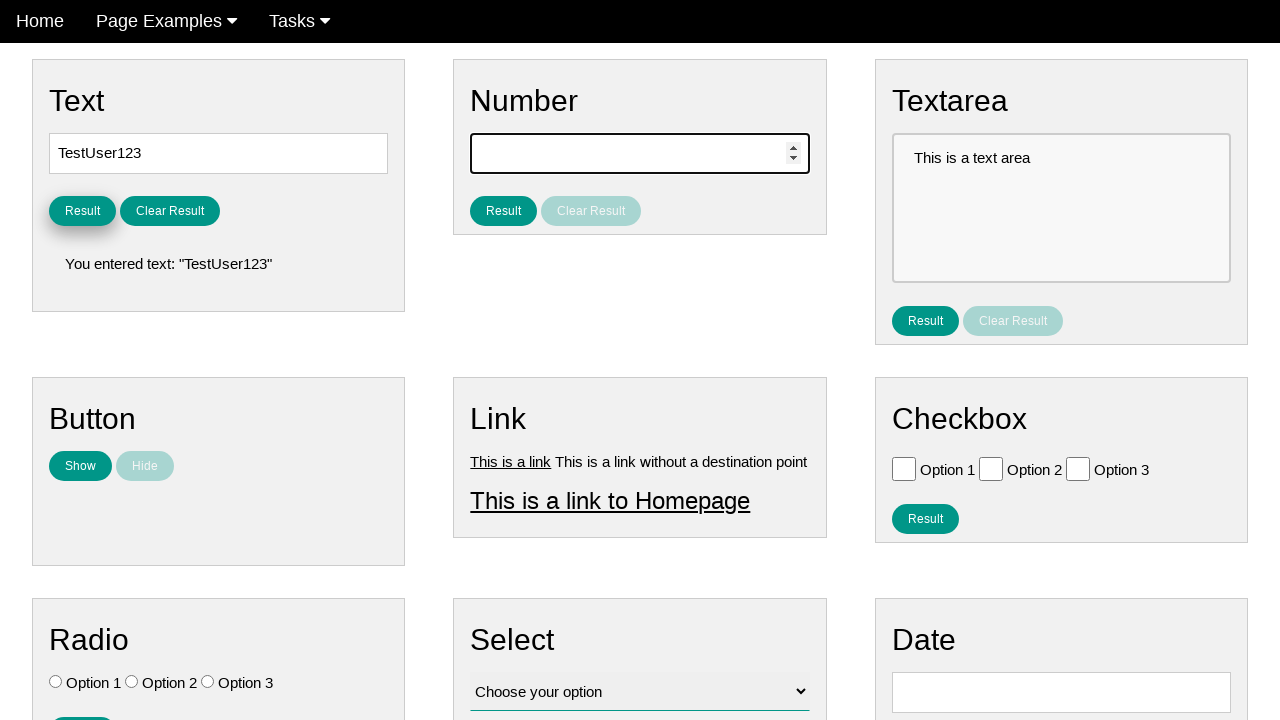

Filled number field with '5' on #number
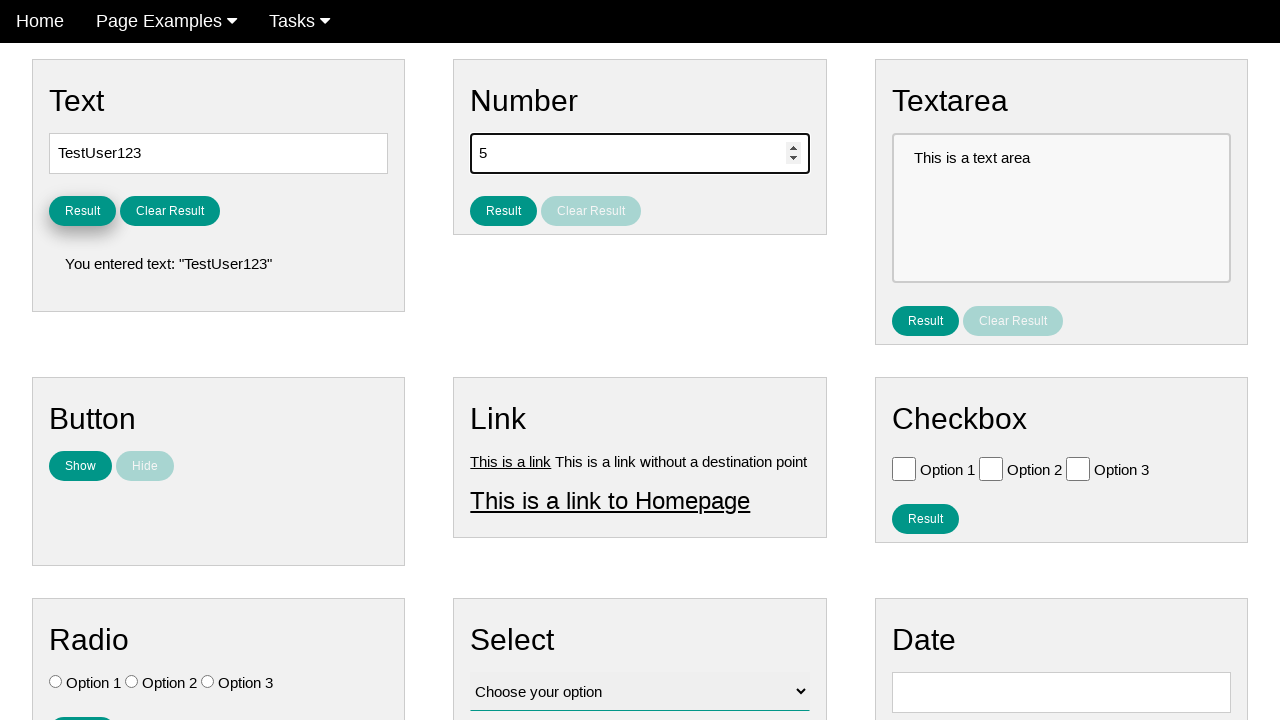

Clicked result button for number at (504, 211) on #result_button_number
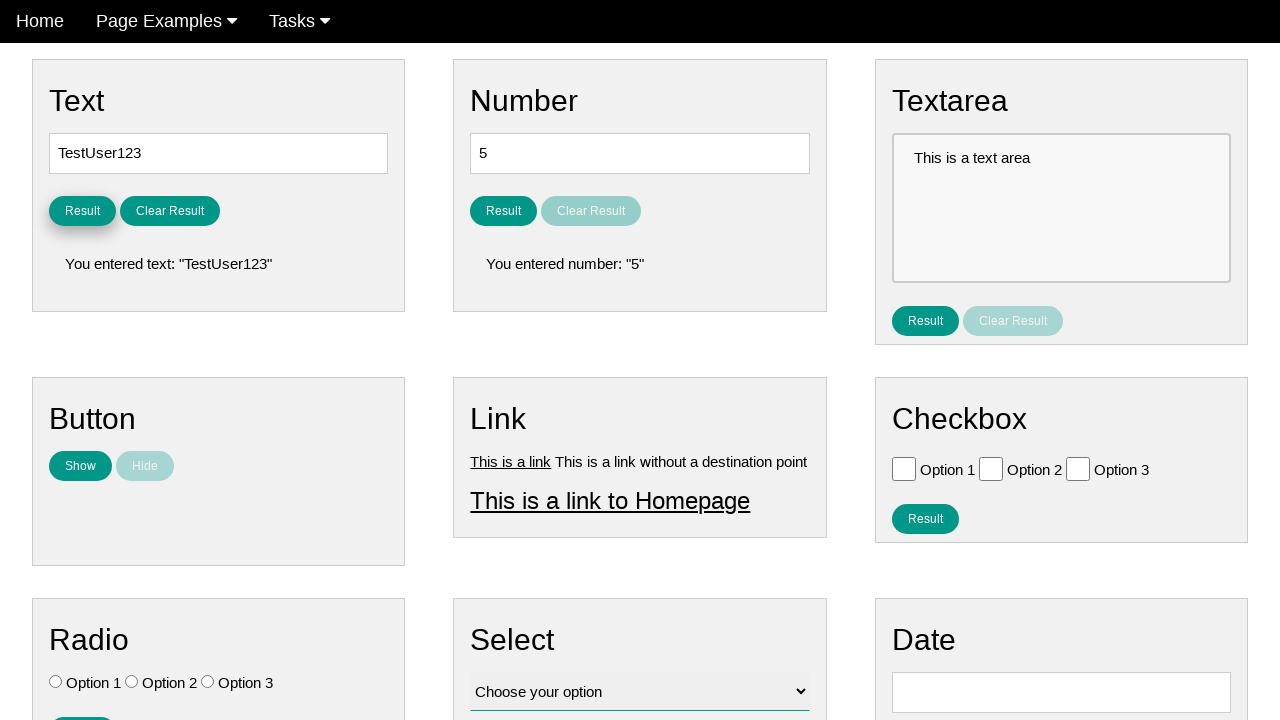

Number result element loaded and displayed
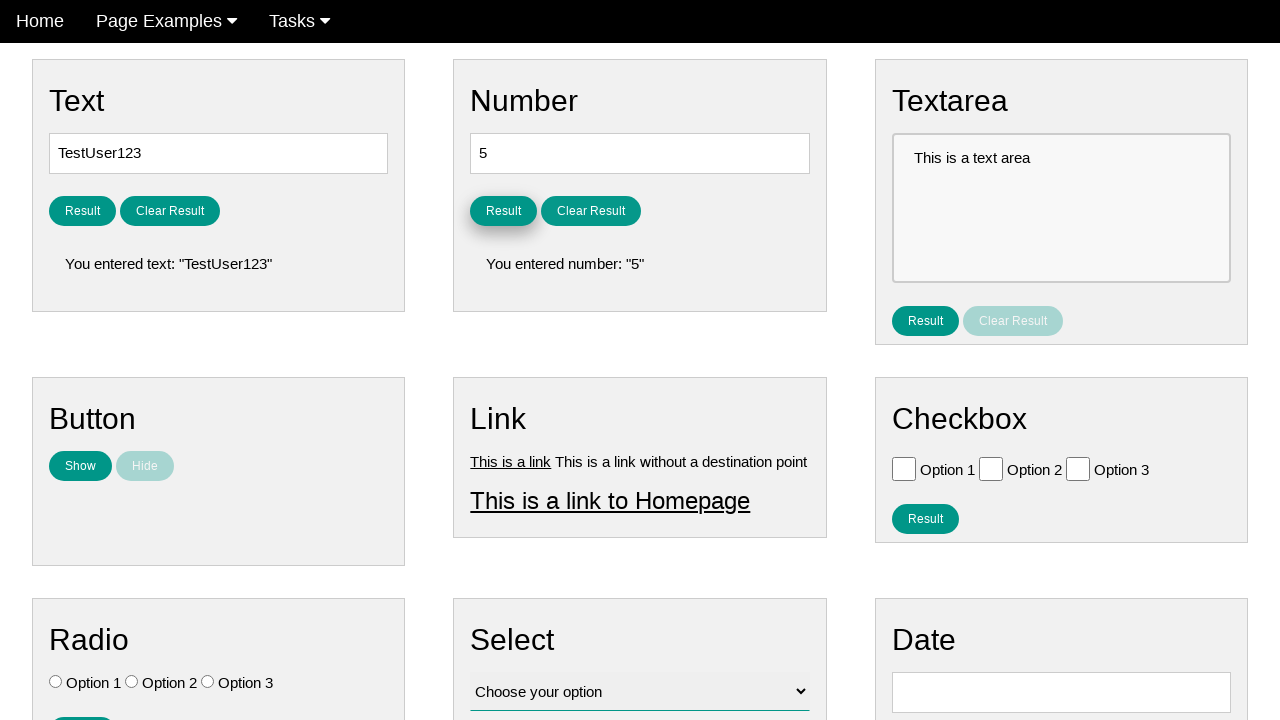

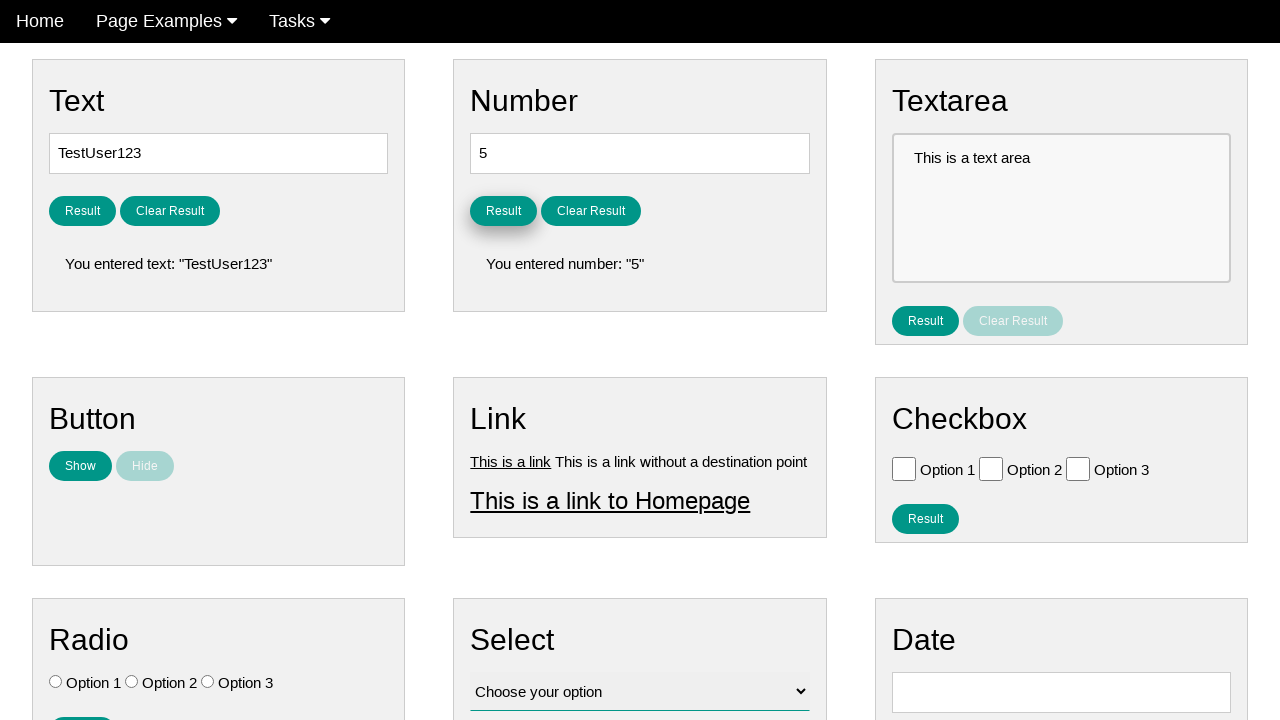